Tests radio button functionality by clicking the "Once a day" radio button option on the Semantic UI checkbox documentation page.

Starting URL: https://semantic-ui.com/modules/checkbox.html

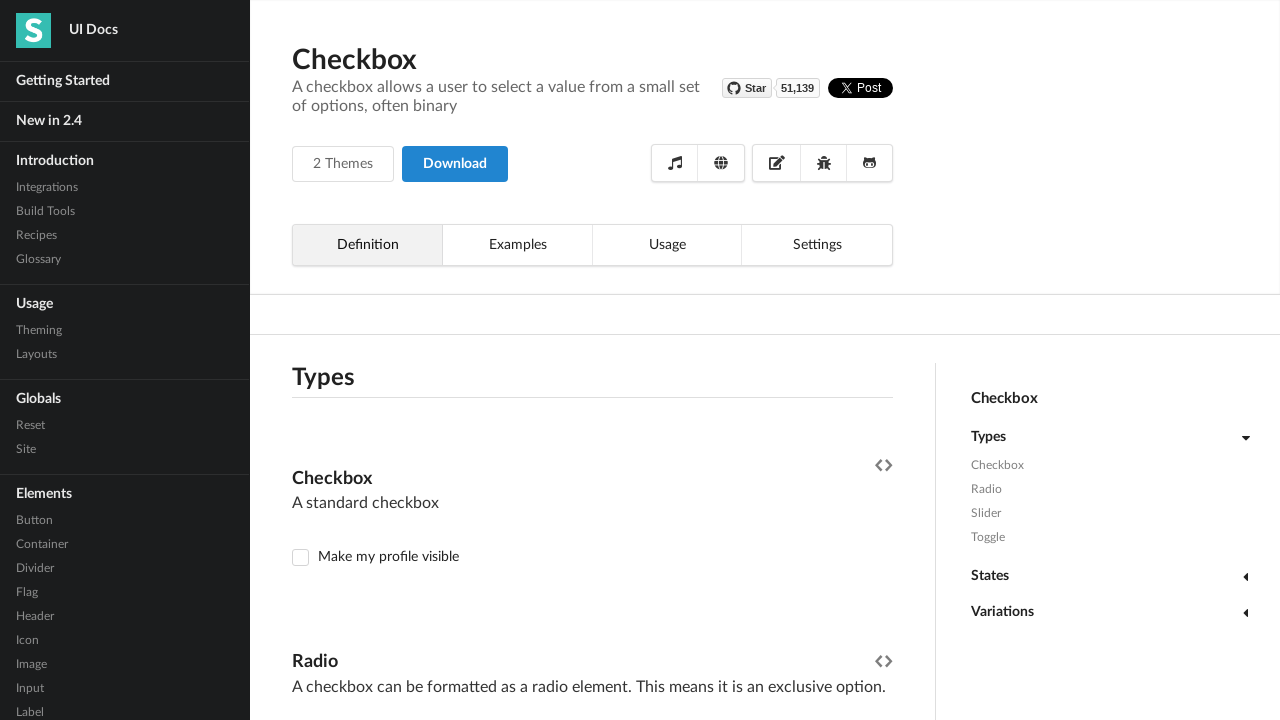

Navigated to Semantic UI checkbox documentation page
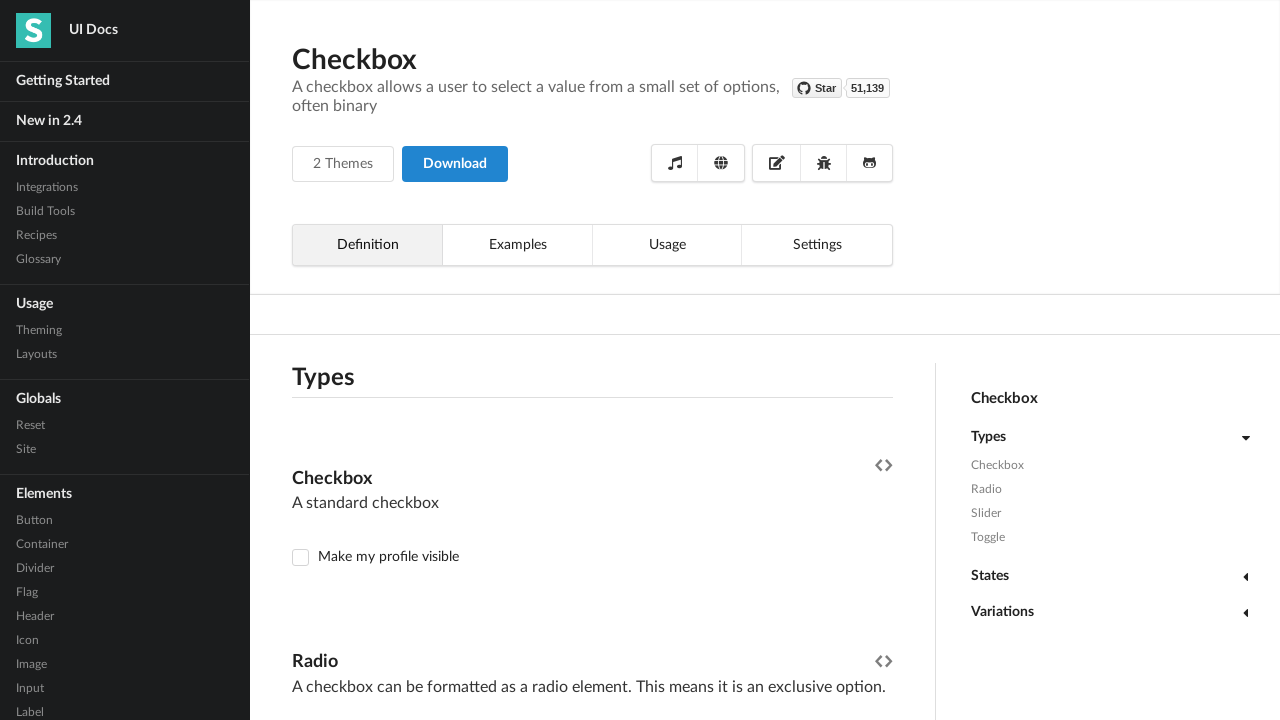

Clicked the 'Once a day' radio button option at (340, 360) on xpath=//label[contains(text(), 'Once a day') and preceding-sibling::input[@name=
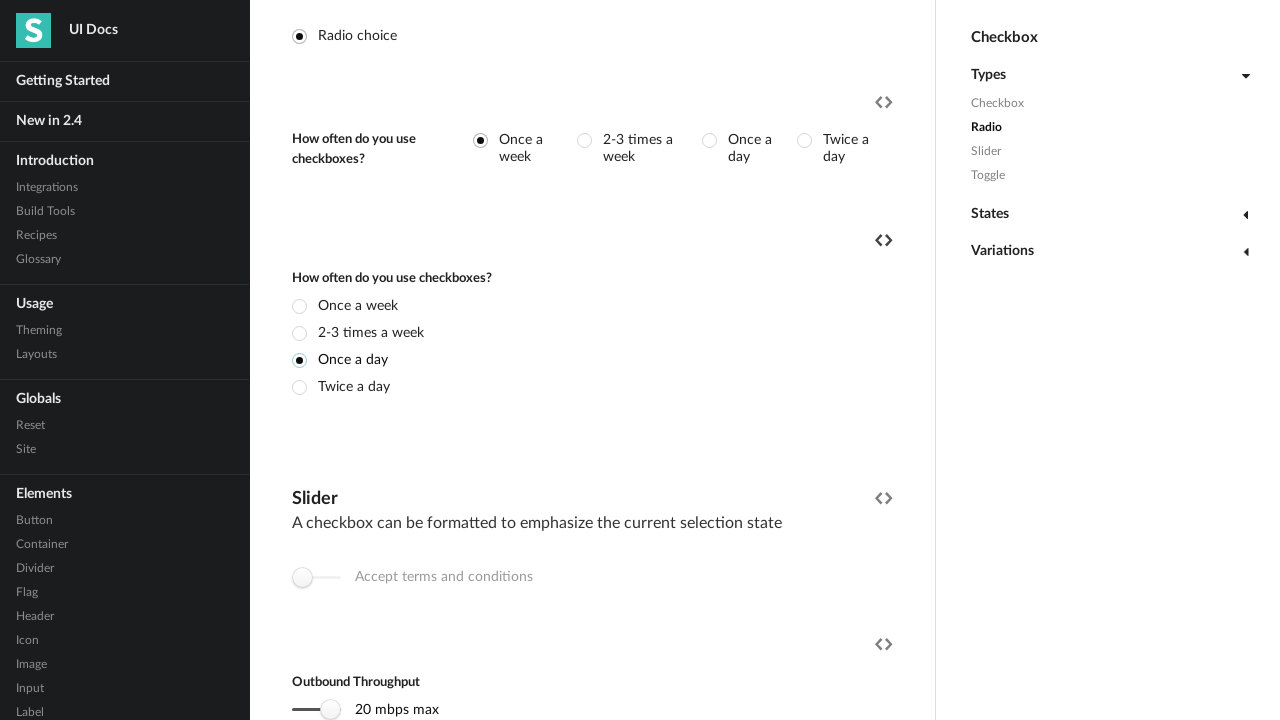

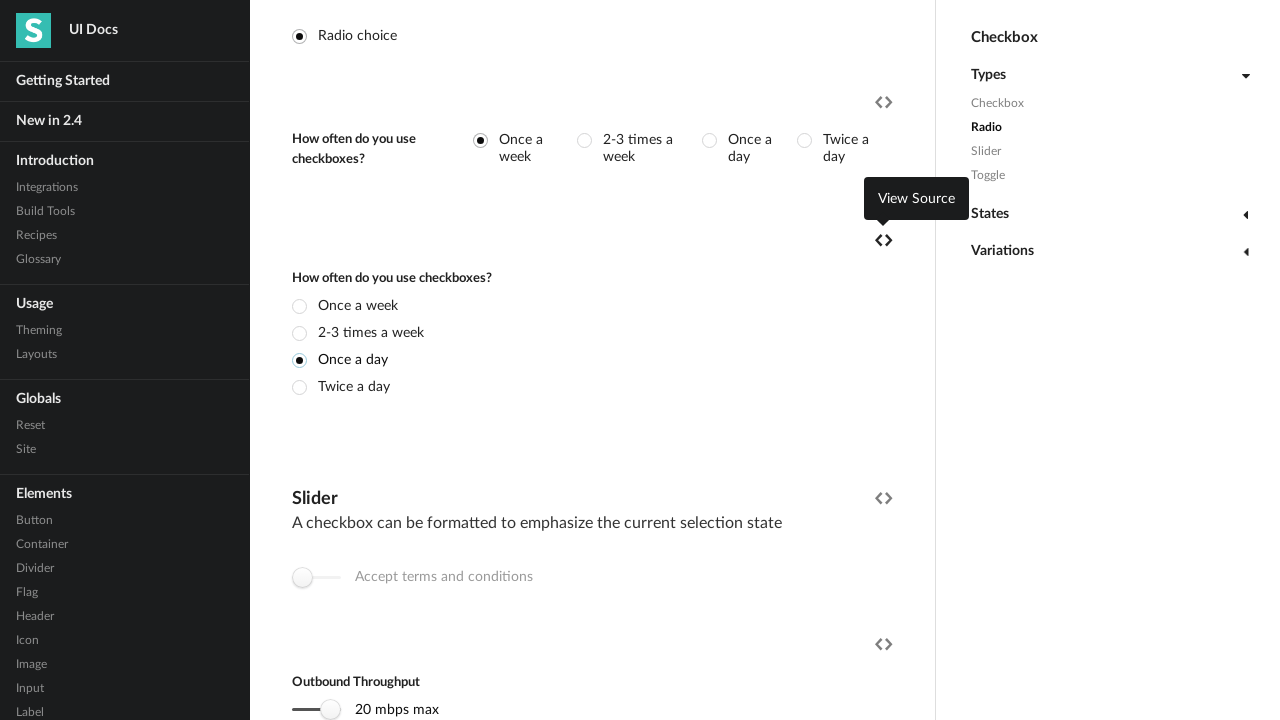